Tests jQuery UI slider functionality by focusing on the slider handle within an iframe and pressing the right arrow key multiple times to move the slider.

Starting URL: https://jqueryui.com/slider/

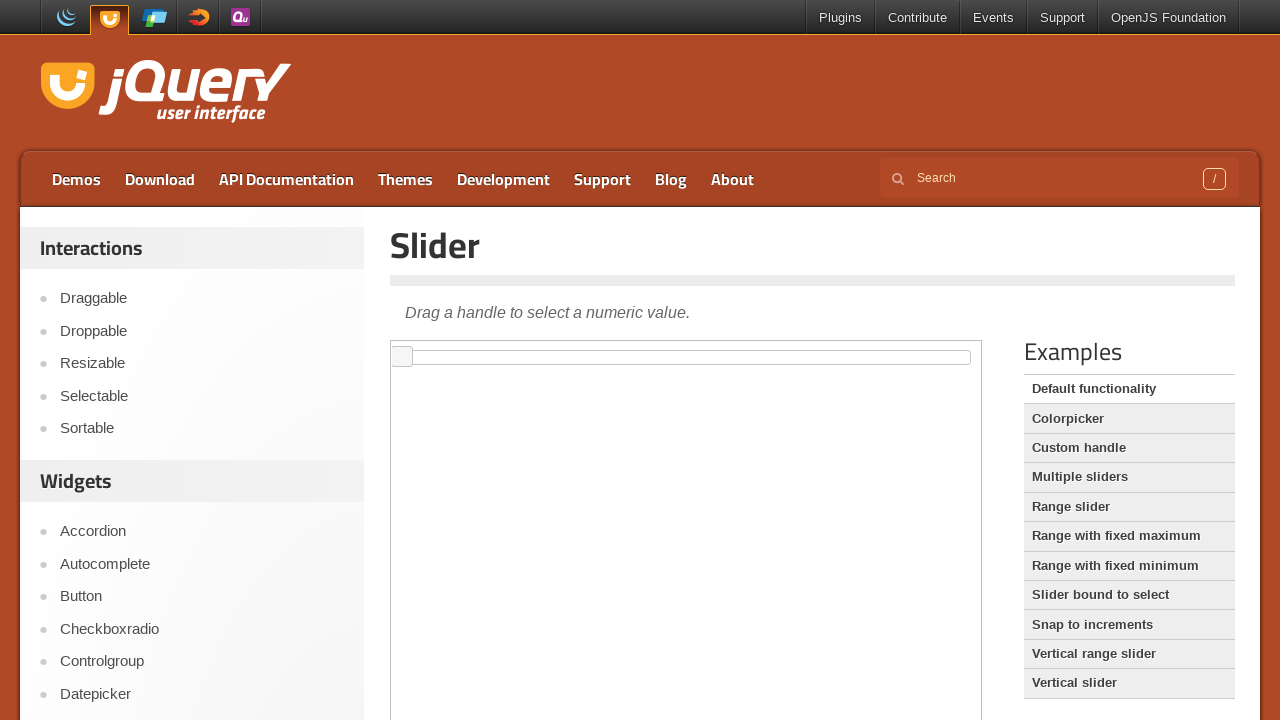

Located iframe containing slider demo
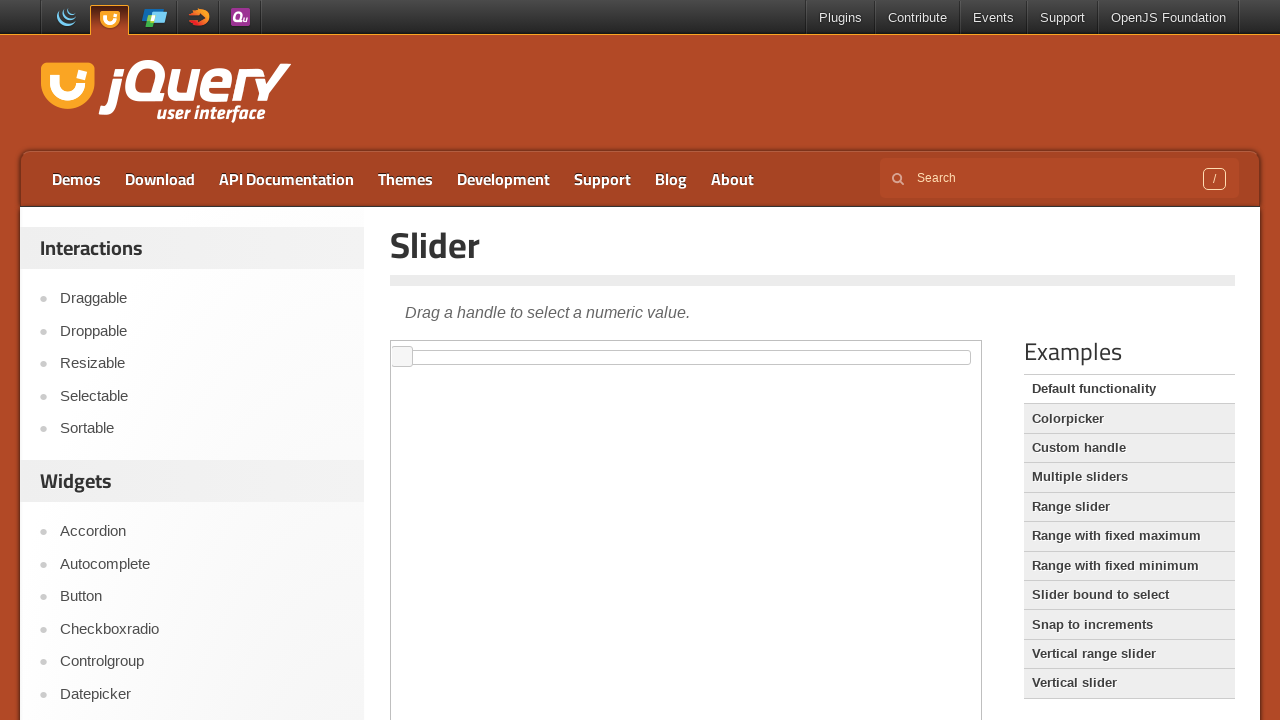

Located slider handle element within iframe
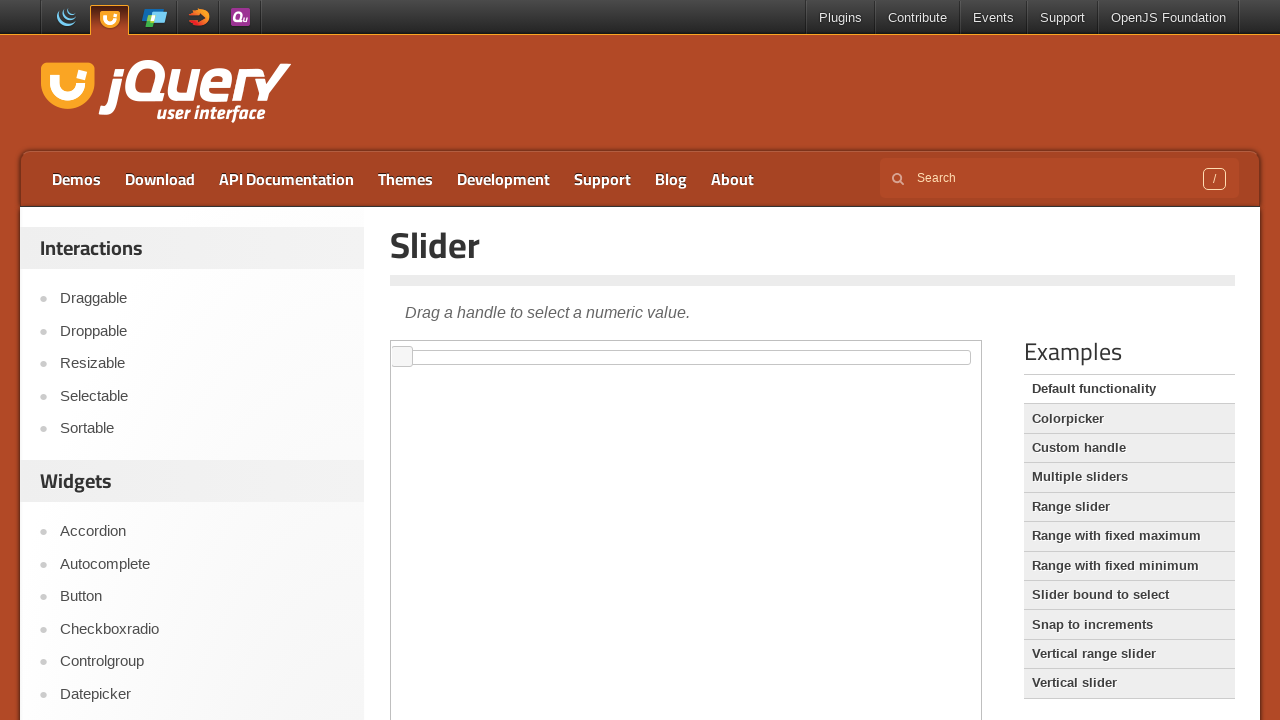

Focused on the slider handle on .demo-frame >> internal:control=enter-frame >> xpath=//span[contains(@class,'ui-
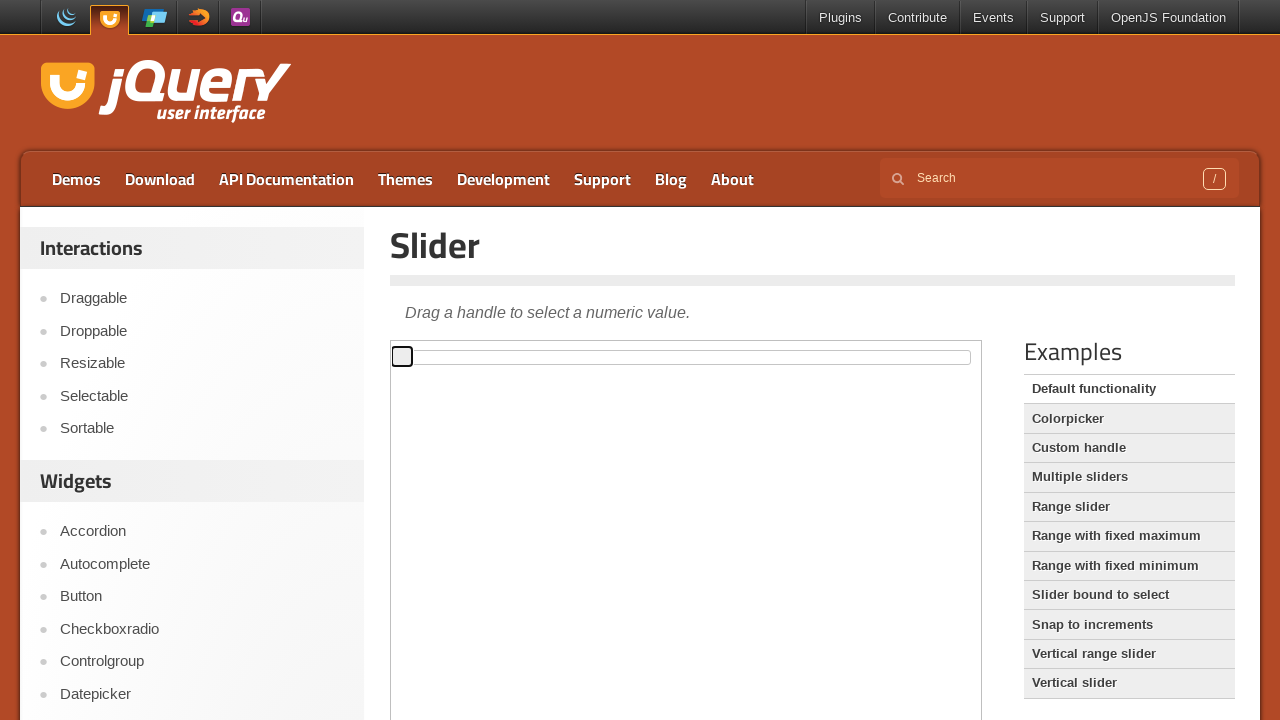

Pressed ArrowRight key to move slider (press 1 of 10)
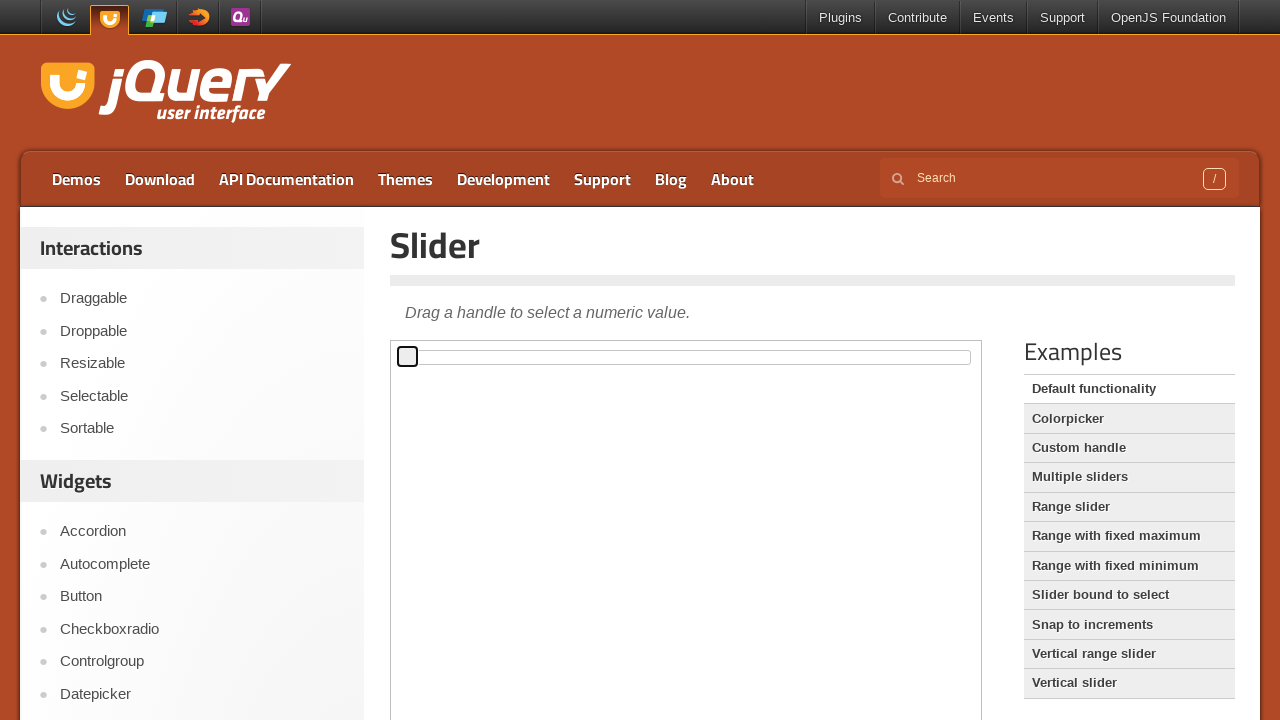

Pressed ArrowRight key to move slider (press 2 of 10)
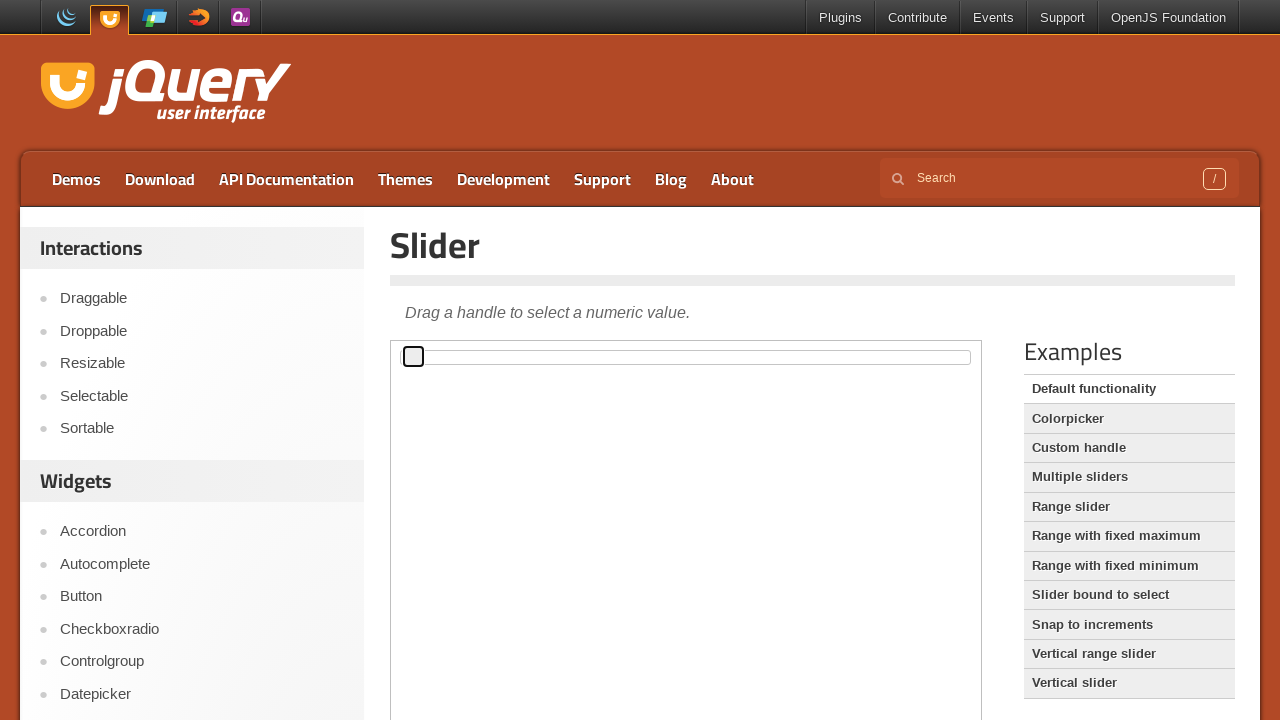

Pressed ArrowRight key to move slider (press 3 of 10)
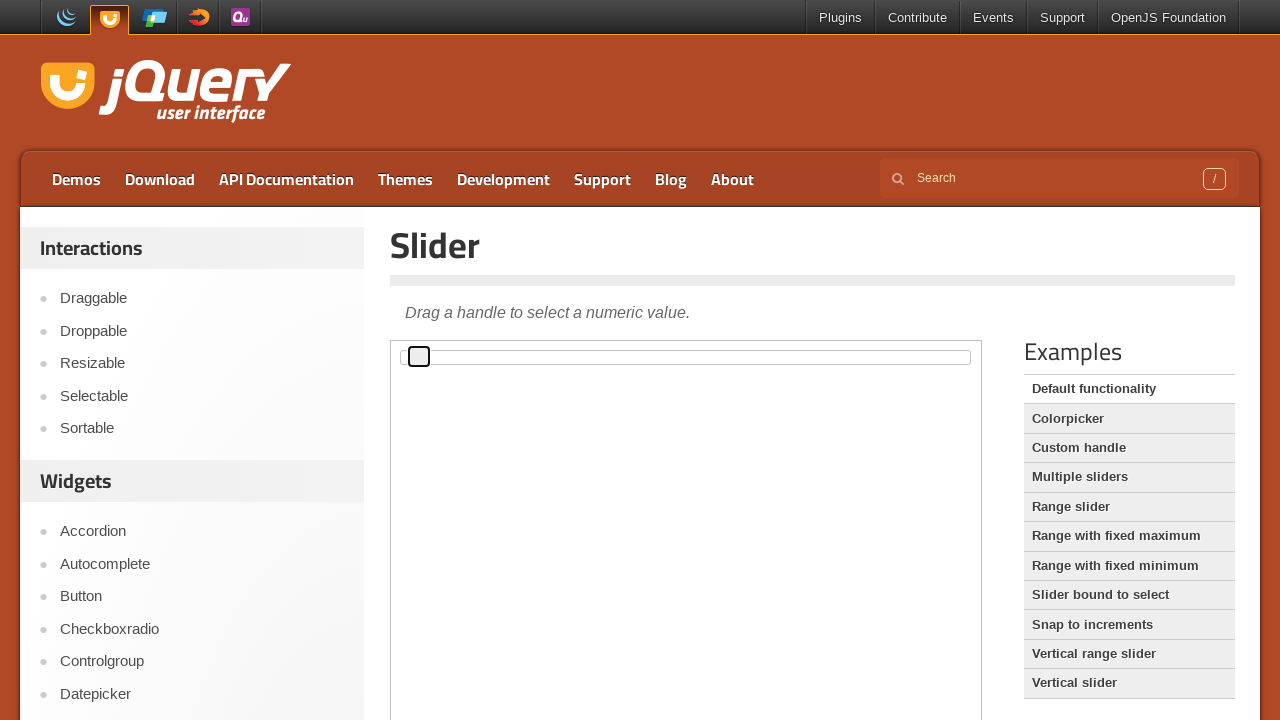

Pressed ArrowRight key to move slider (press 4 of 10)
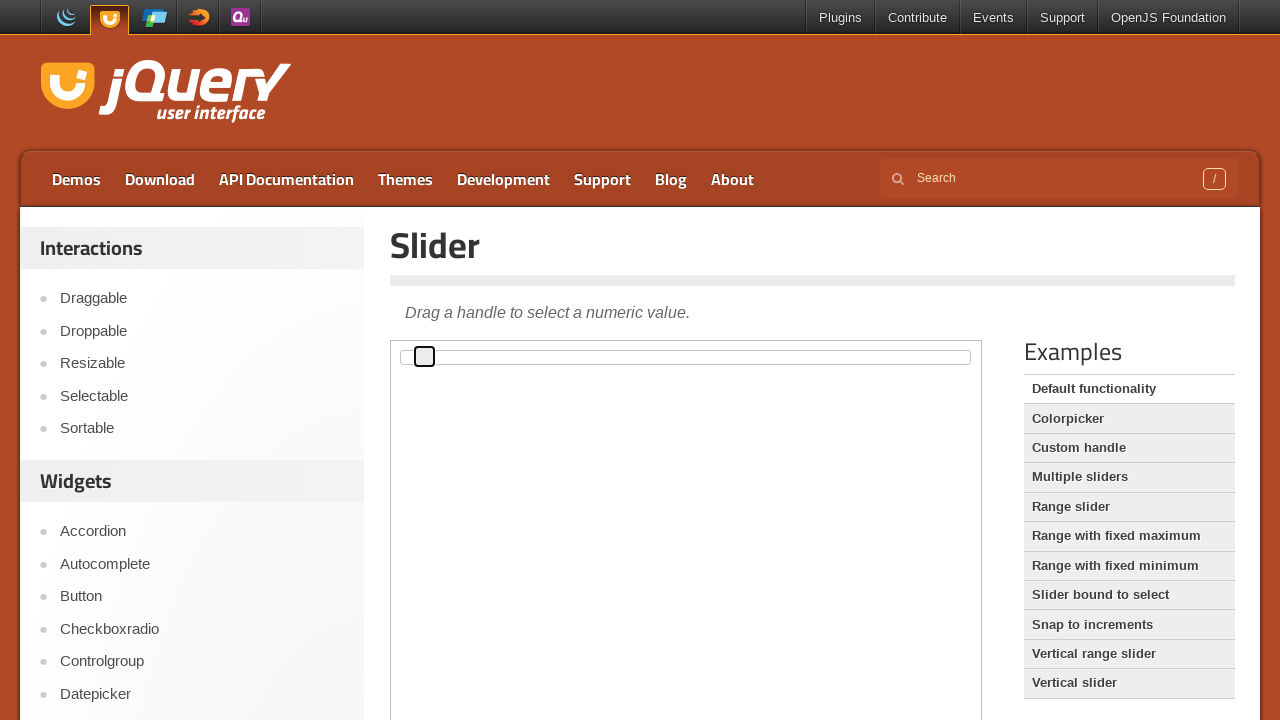

Pressed ArrowRight key to move slider (press 5 of 10)
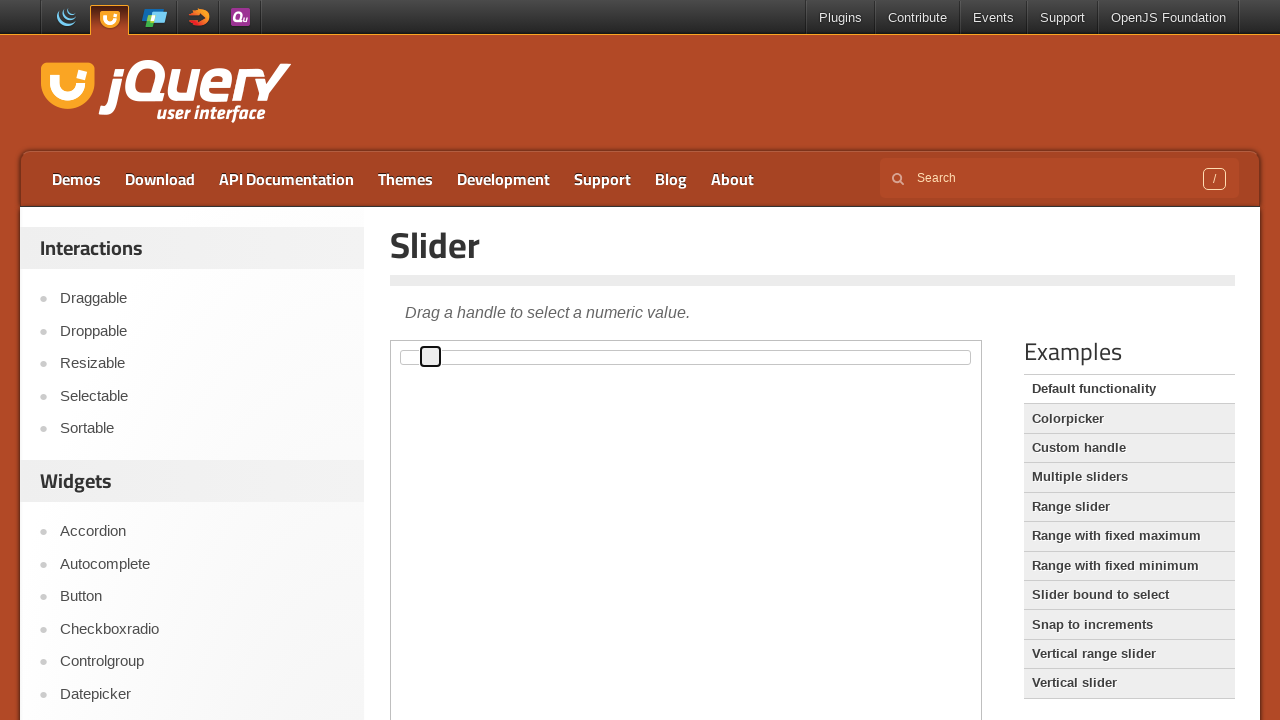

Pressed ArrowRight key to move slider (press 6 of 10)
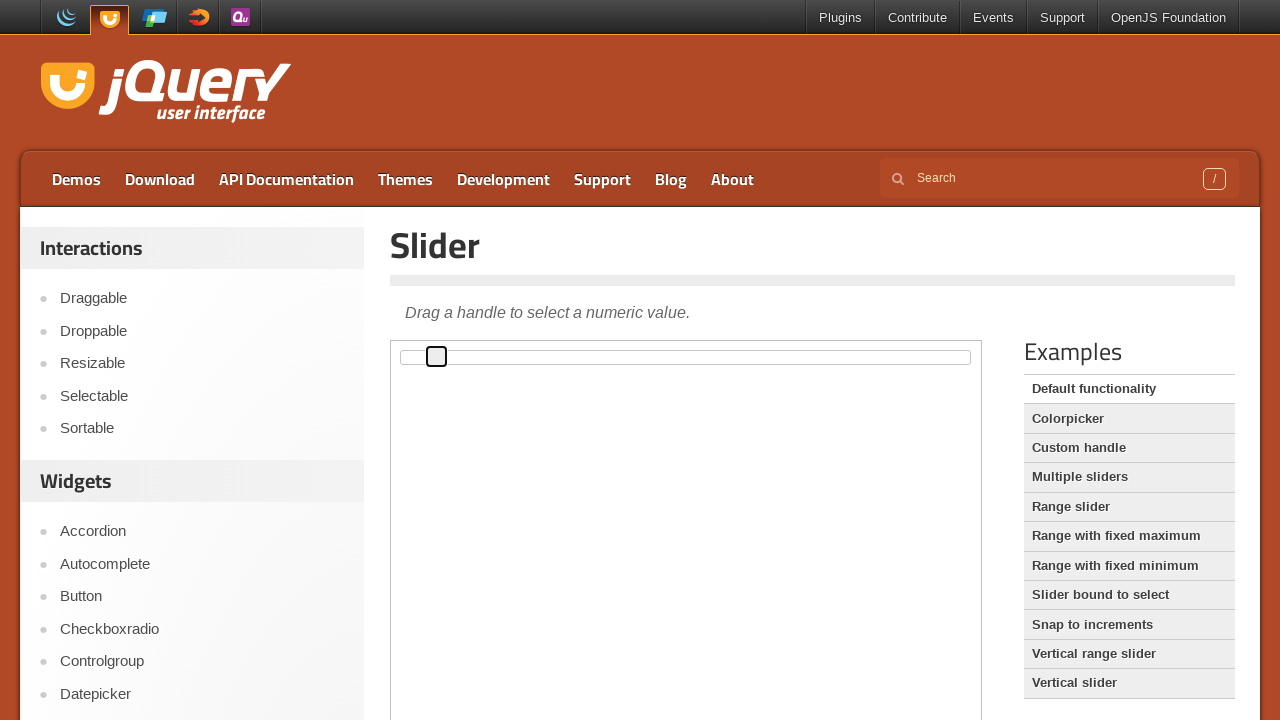

Pressed ArrowRight key to move slider (press 7 of 10)
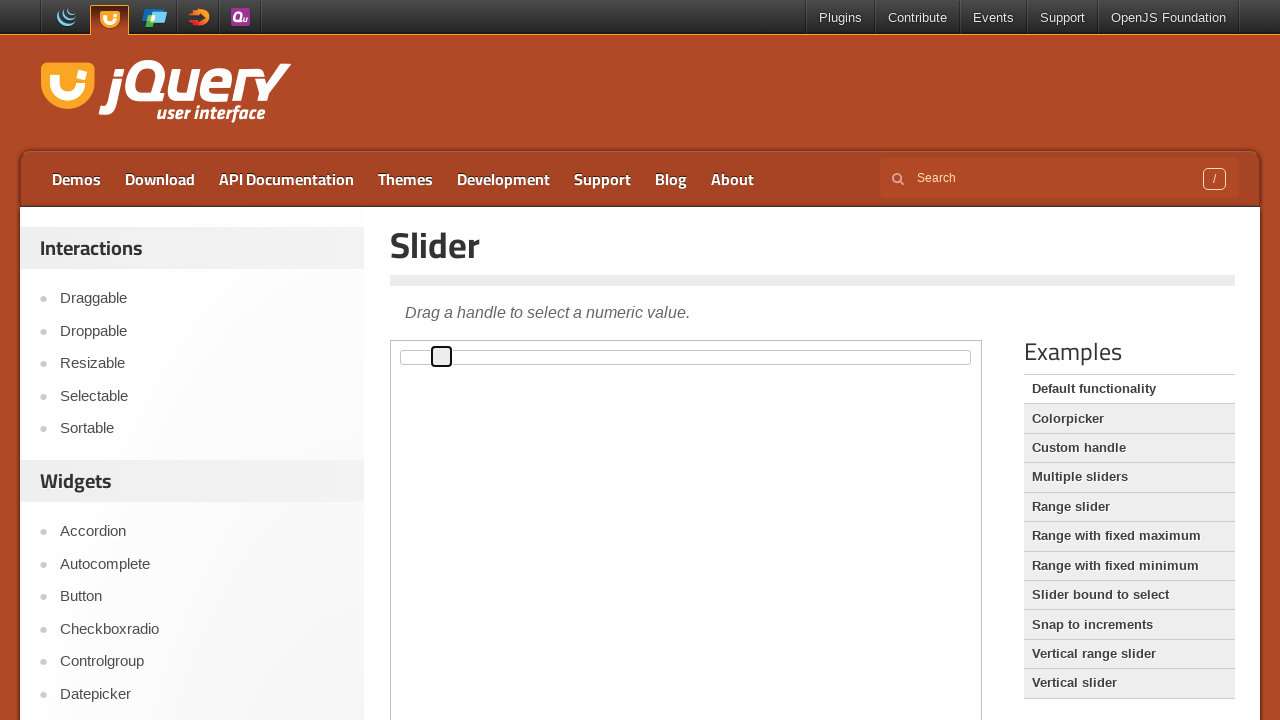

Pressed ArrowRight key to move slider (press 8 of 10)
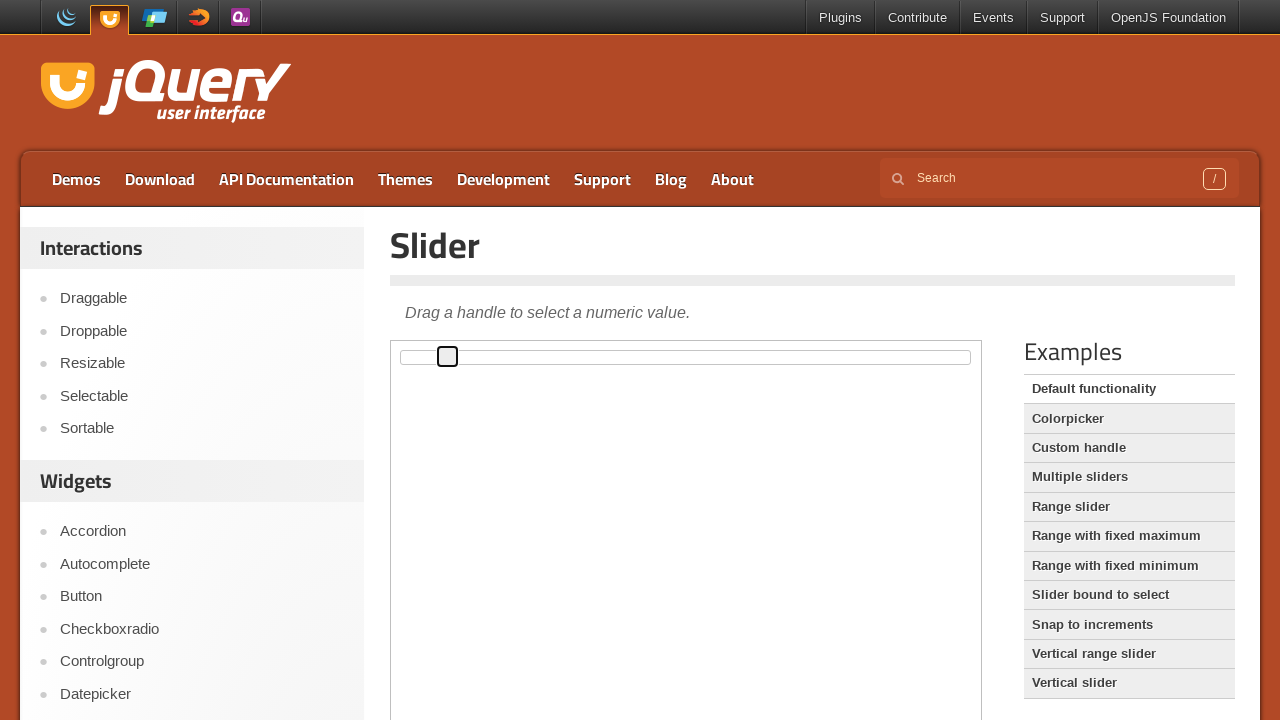

Pressed ArrowRight key to move slider (press 9 of 10)
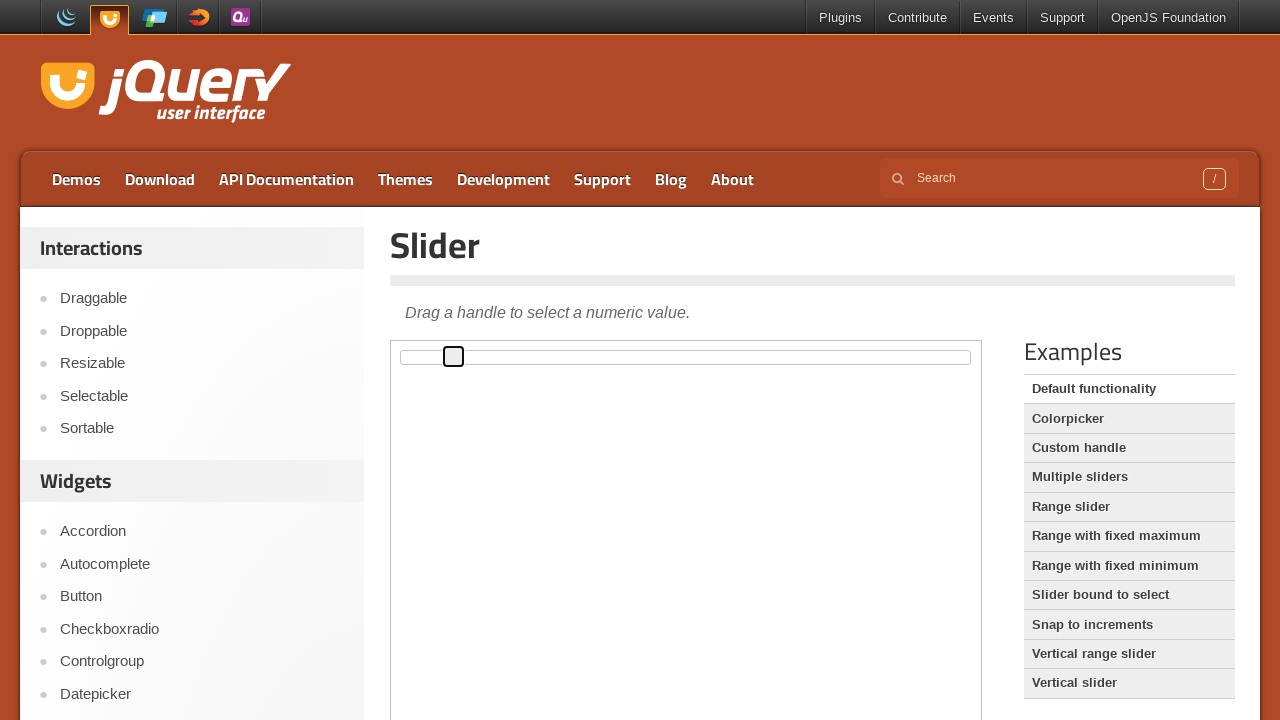

Pressed ArrowRight key to move slider (press 10 of 10)
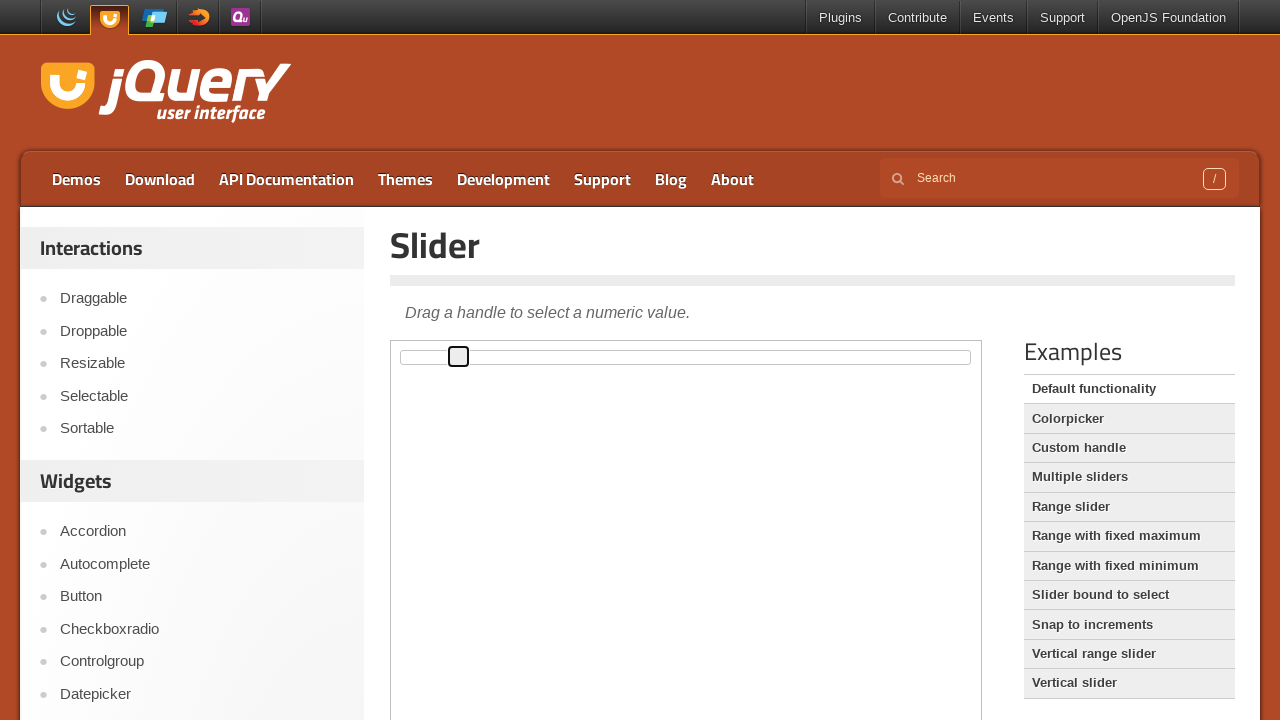

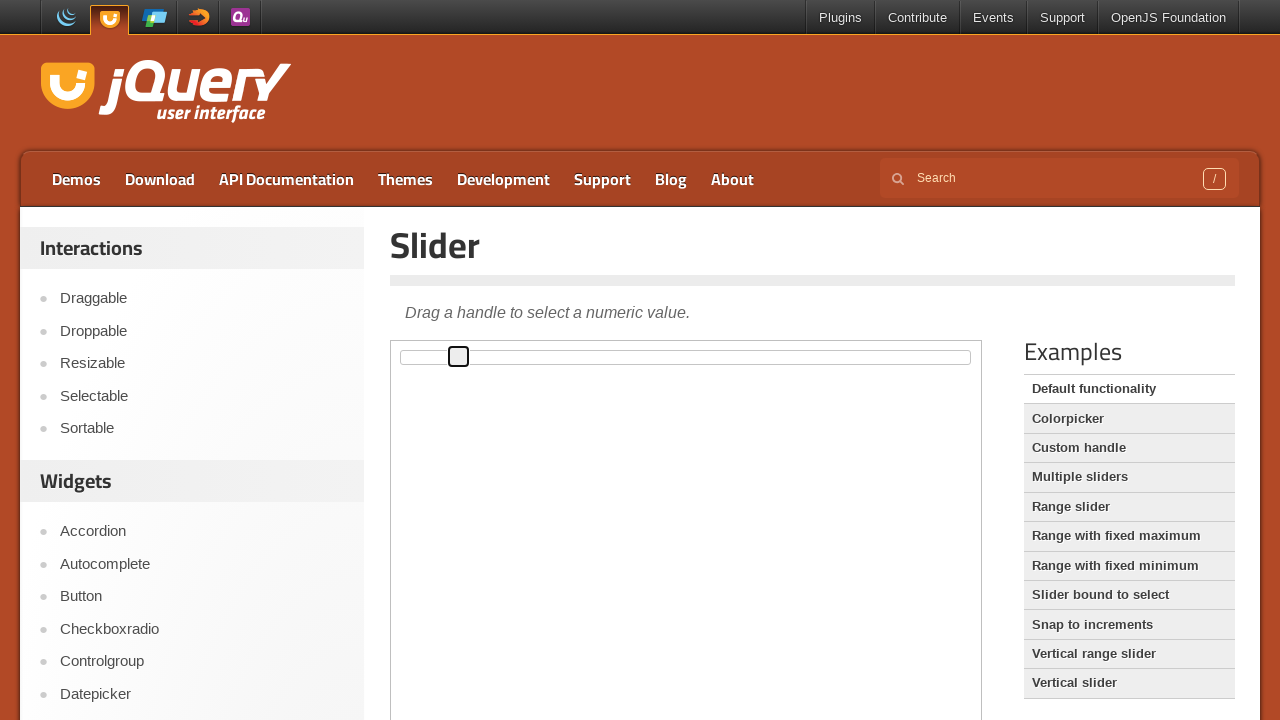